Tests dragging the first cursor style element (center cursor) in the Cursor Style tab.

Starting URL: https://demoqa.com/dragabble

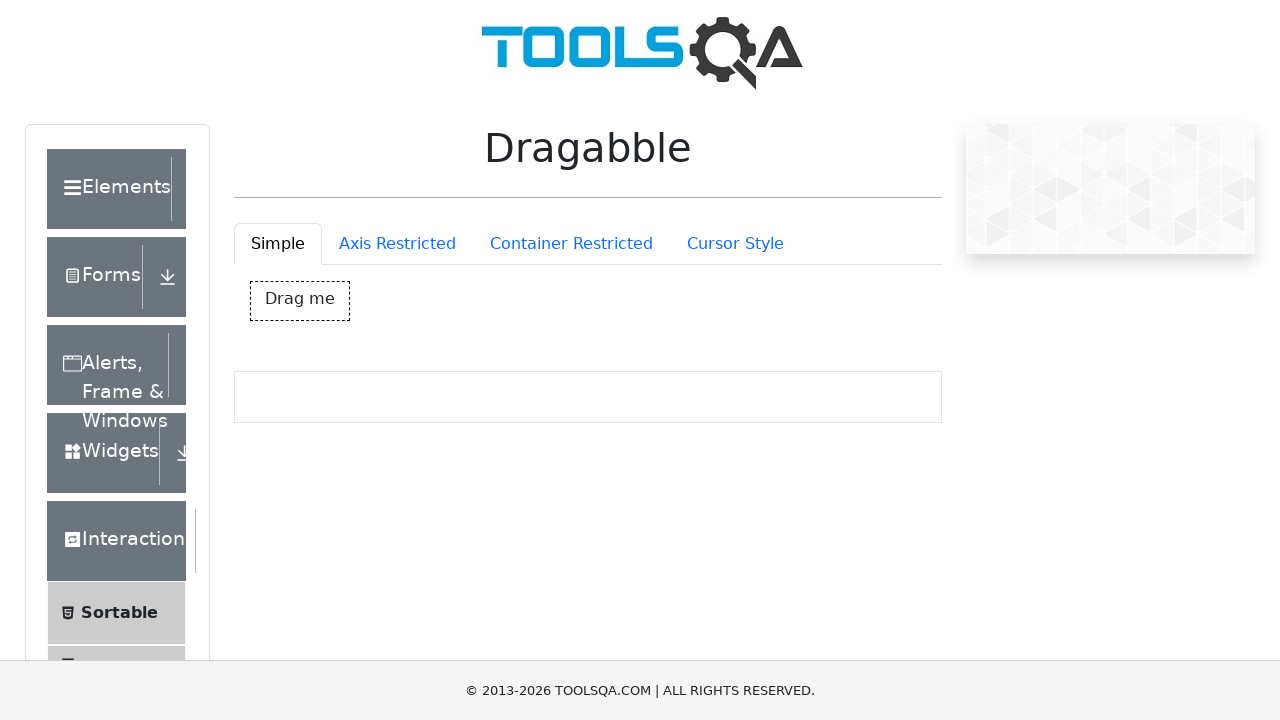

Clicked Cursor Style tab at (735, 244) on #draggableExample-tab-cursorStyle
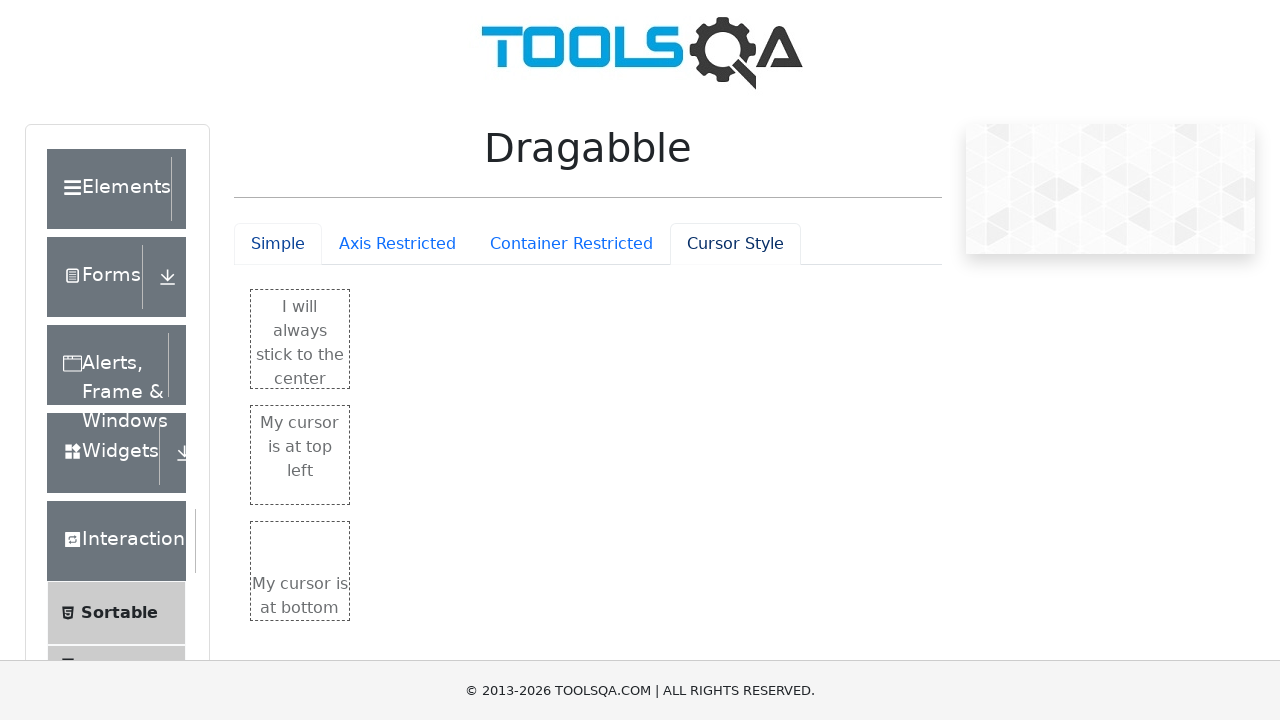

Cursor Style tab content loaded with center cursor element visible
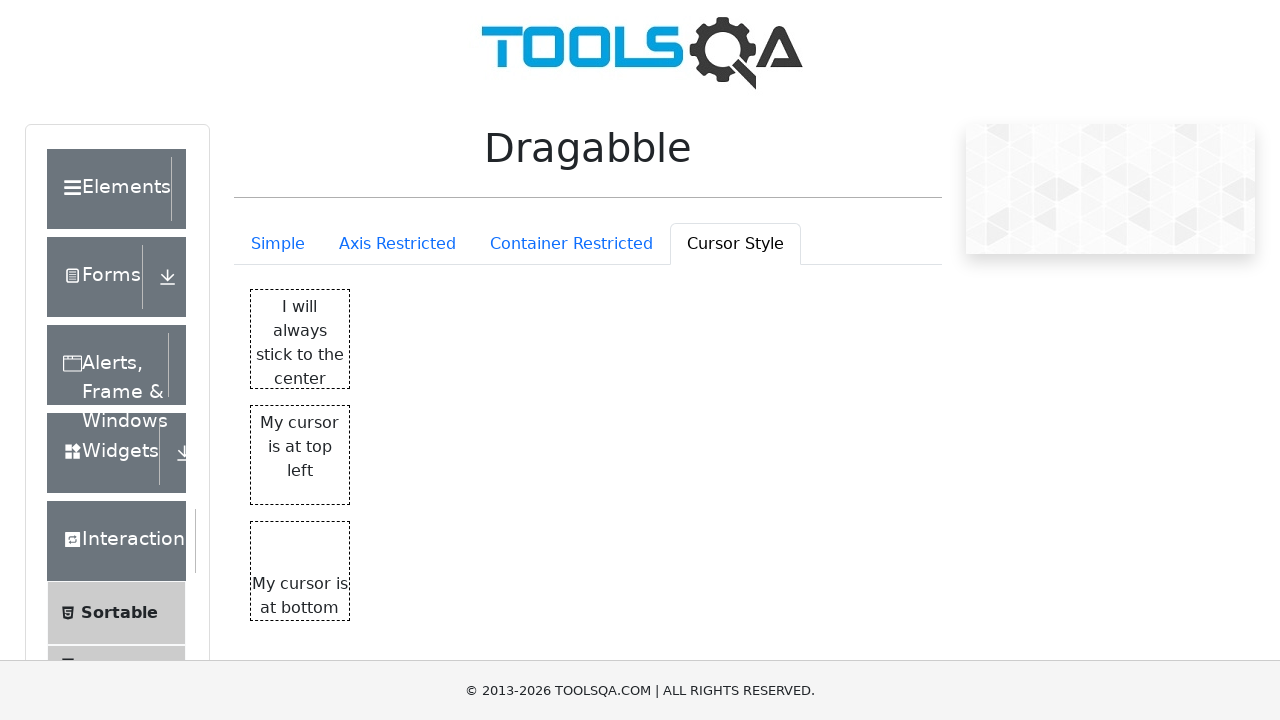

Located the center cursor element
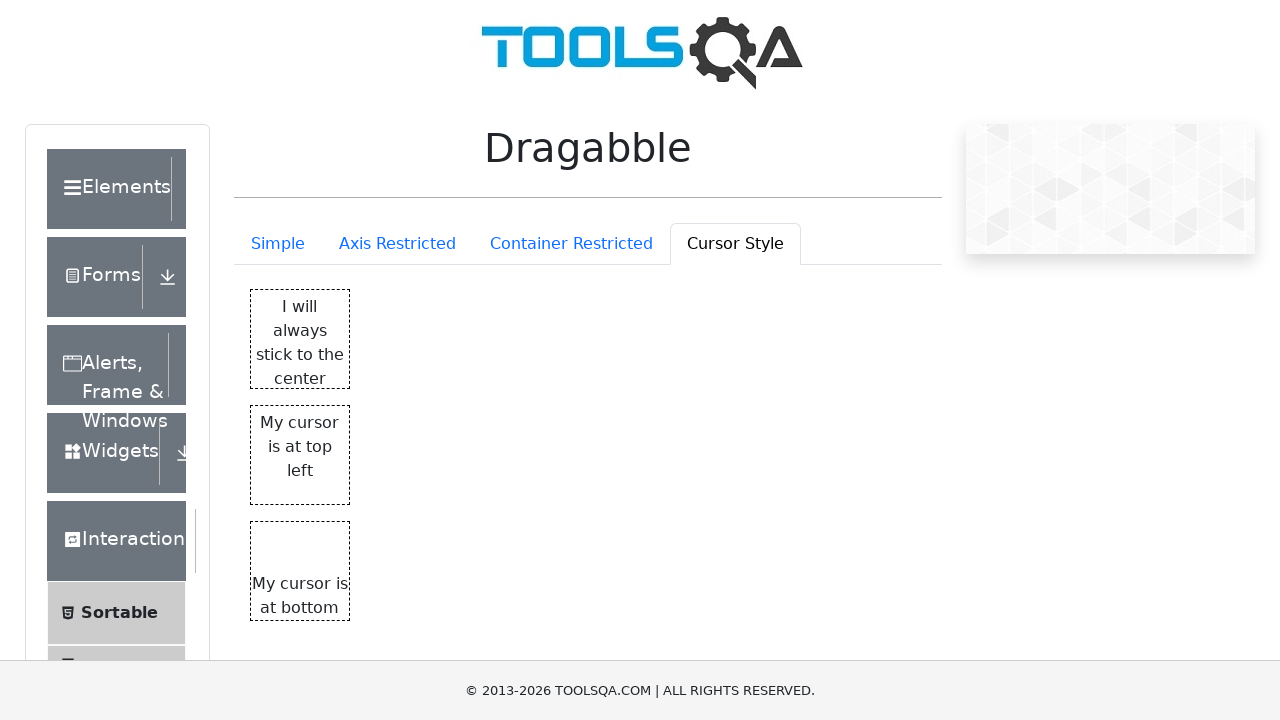

Dragged center cursor element to new position (100, 100) at (351, 390)
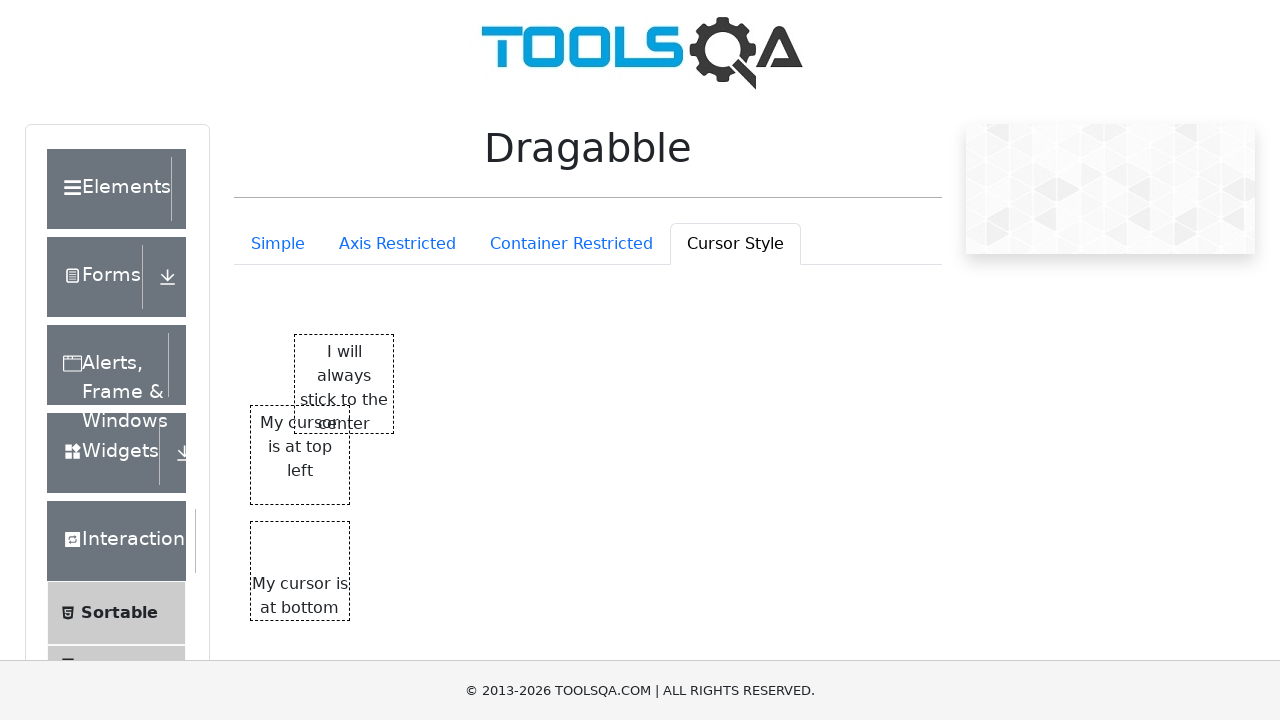

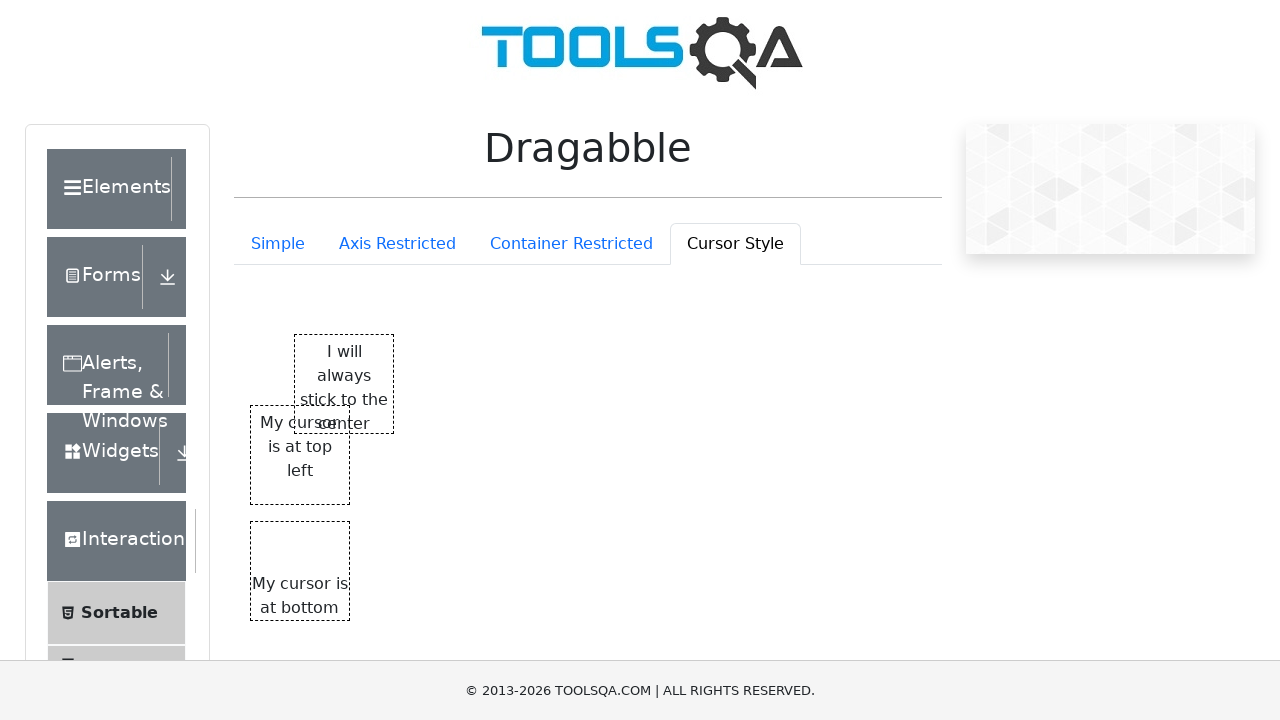